Tests dynamic dropdown functionality on a flight booking practice page by selecting origin station (Bangalore), destination station (Chennai), and a date from the date picker.

Starting URL: https://rahulshettyacademy.com/dropdownsPractise/

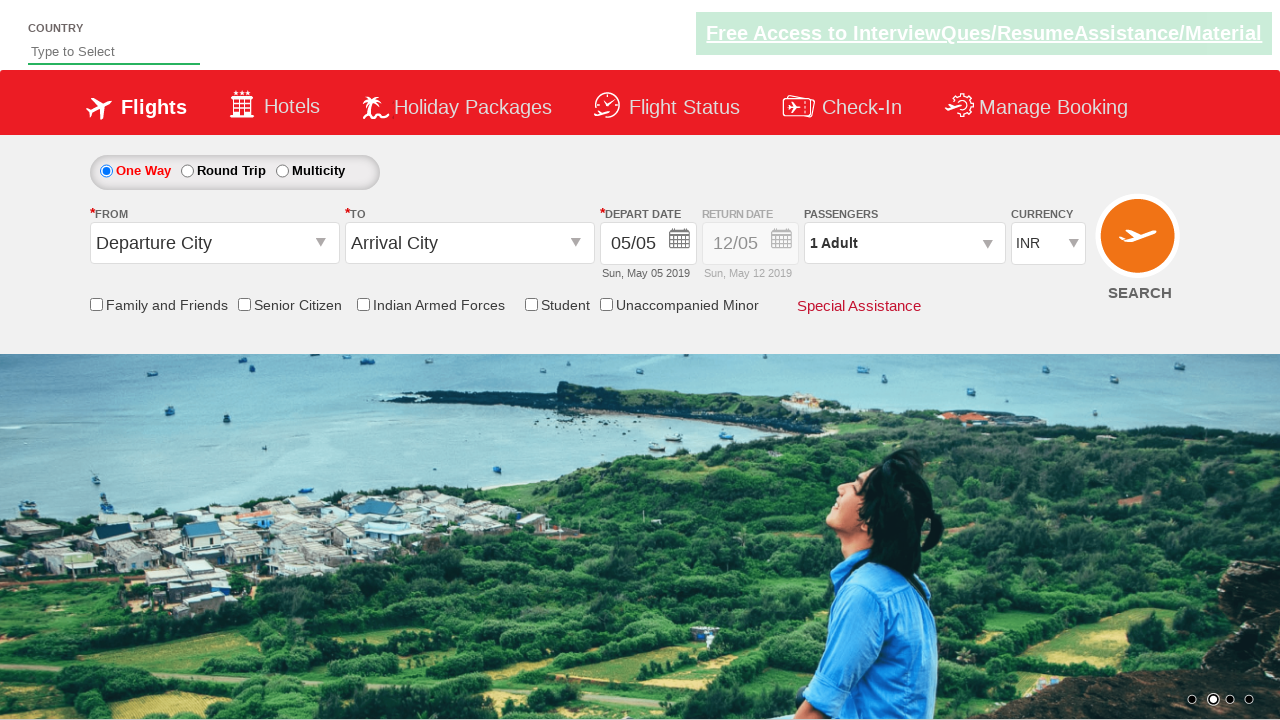

Clicked on origin station dropdown at (214, 243) on #ctl00_mainContent_ddl_originStation1_CTXT
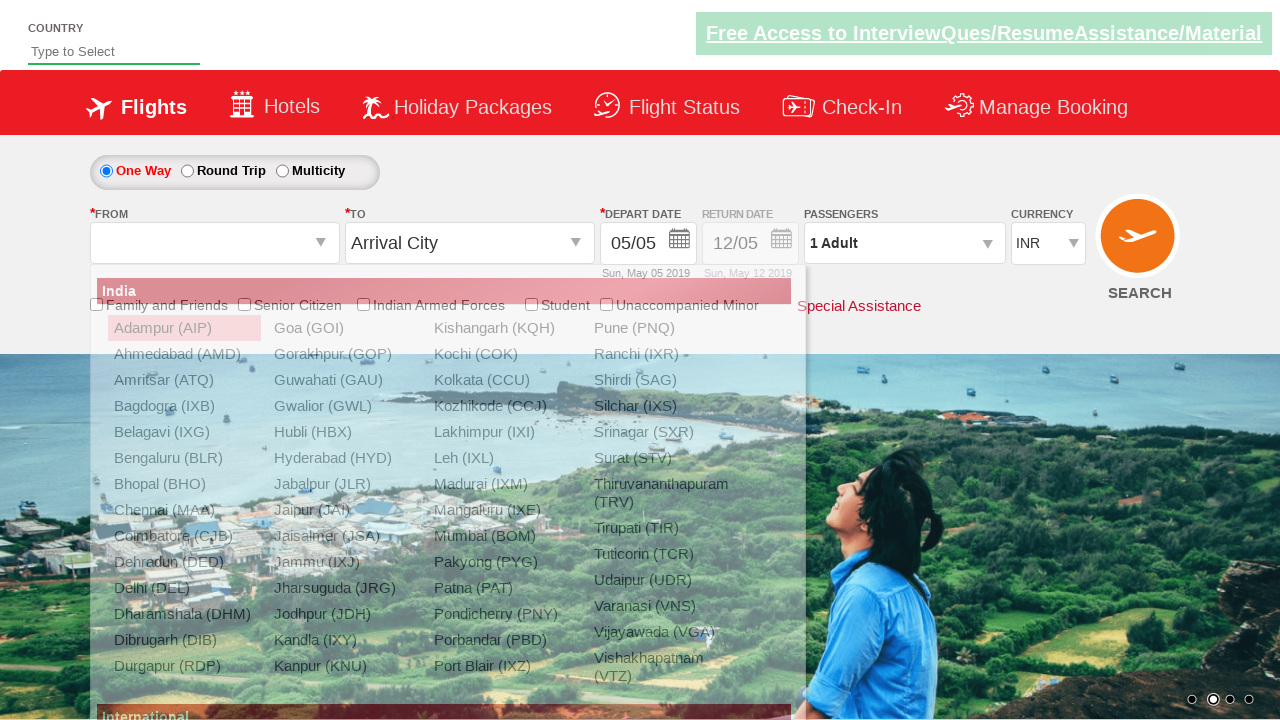

Selected Bangalore (BLR) as origin station at (184, 458) on xpath=//a[@value='BLR']
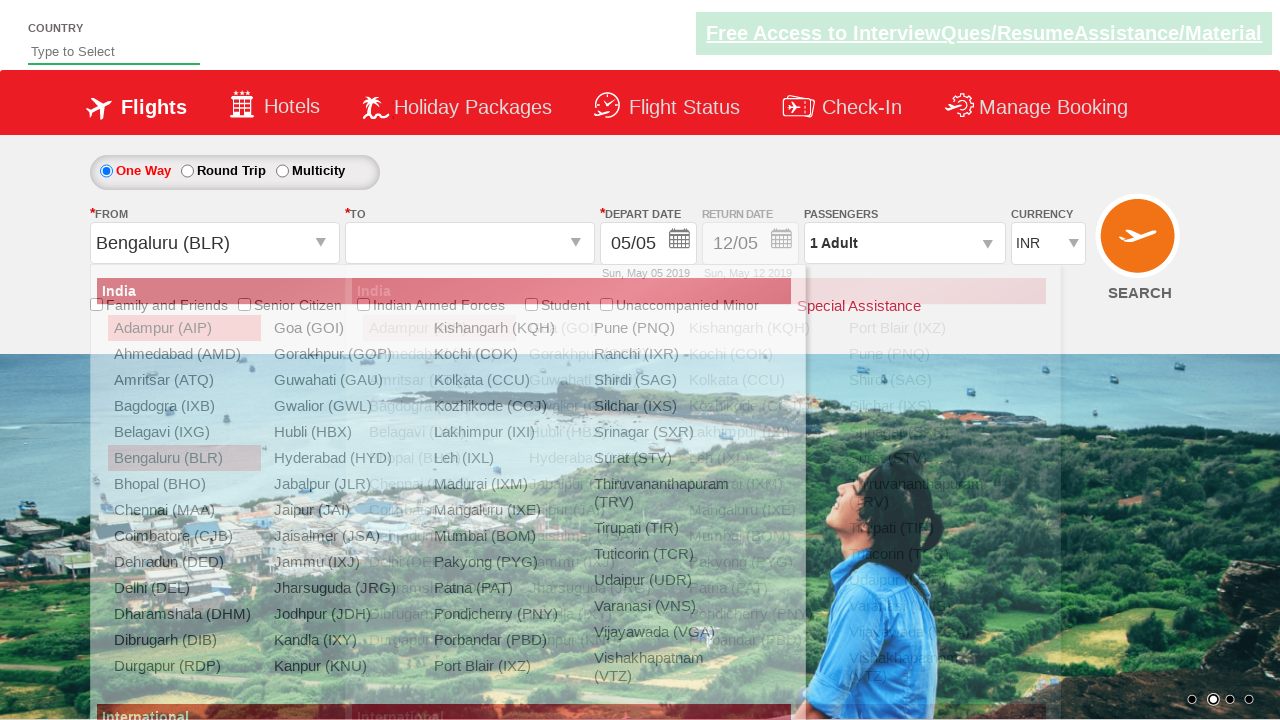

Waited for destination station dropdown to become visible
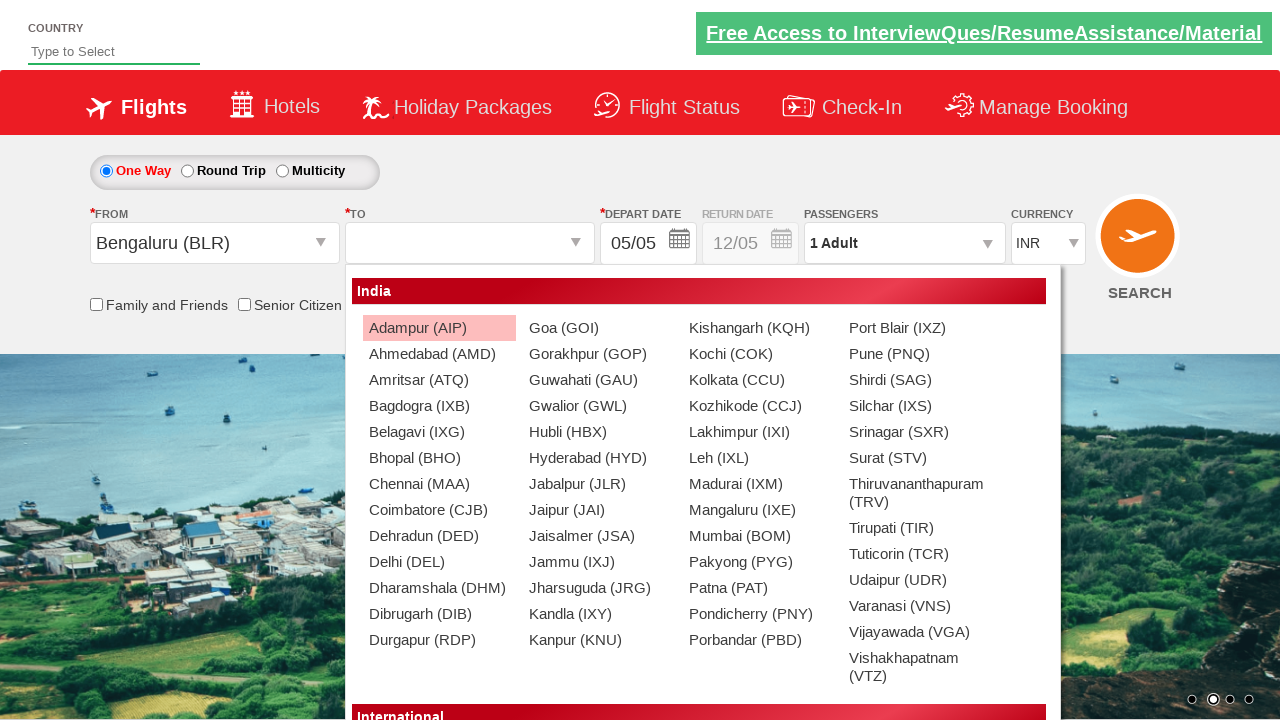

Selected Chennai (MAA) as destination station at (439, 484) on xpath=//div[@id='glsctl00_mainContent_ddl_destinationStation1_CTNR'] //a[@value=
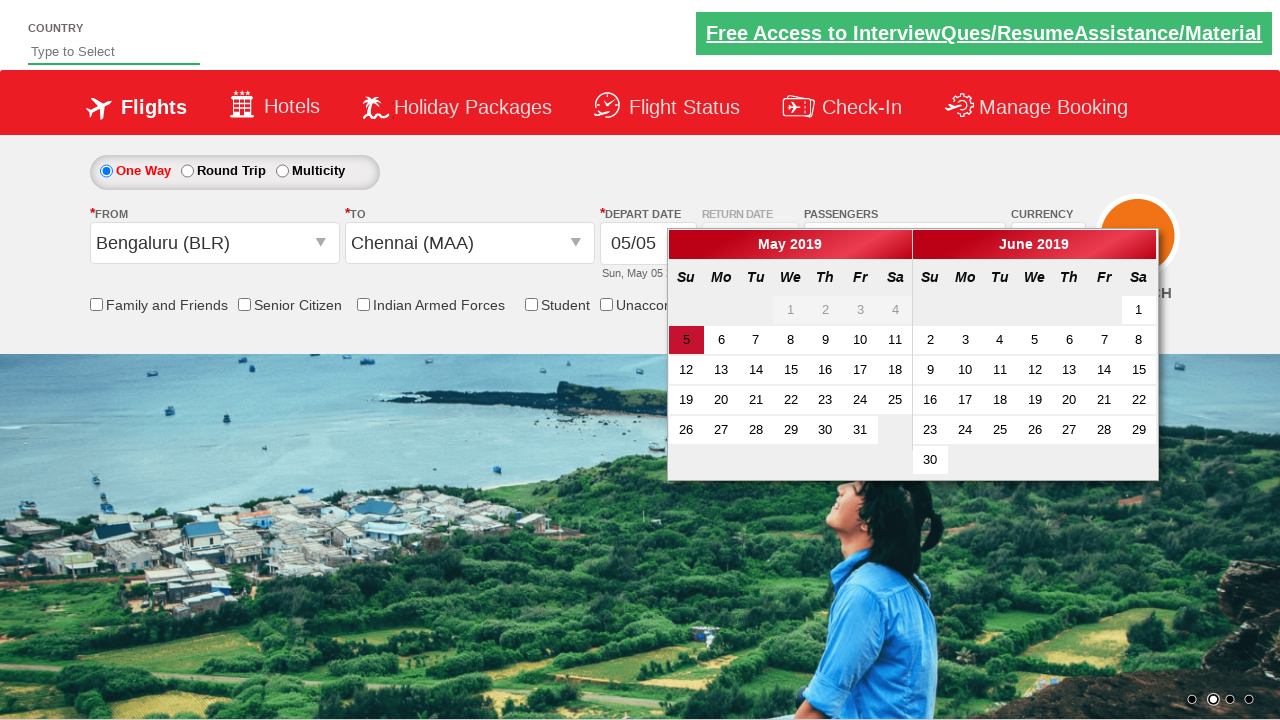

Waited for date picker to become visible
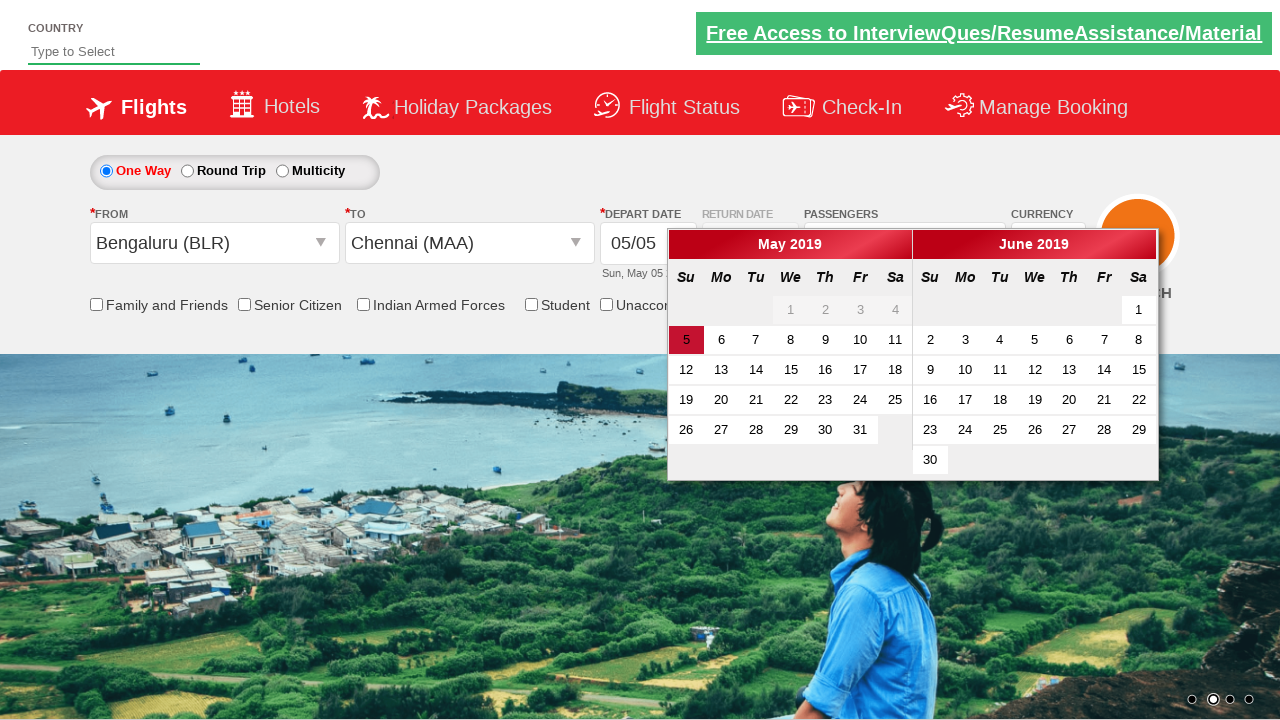

Selected current/active date from date picker at (686, 340) on .ui-state-default.ui-state-active
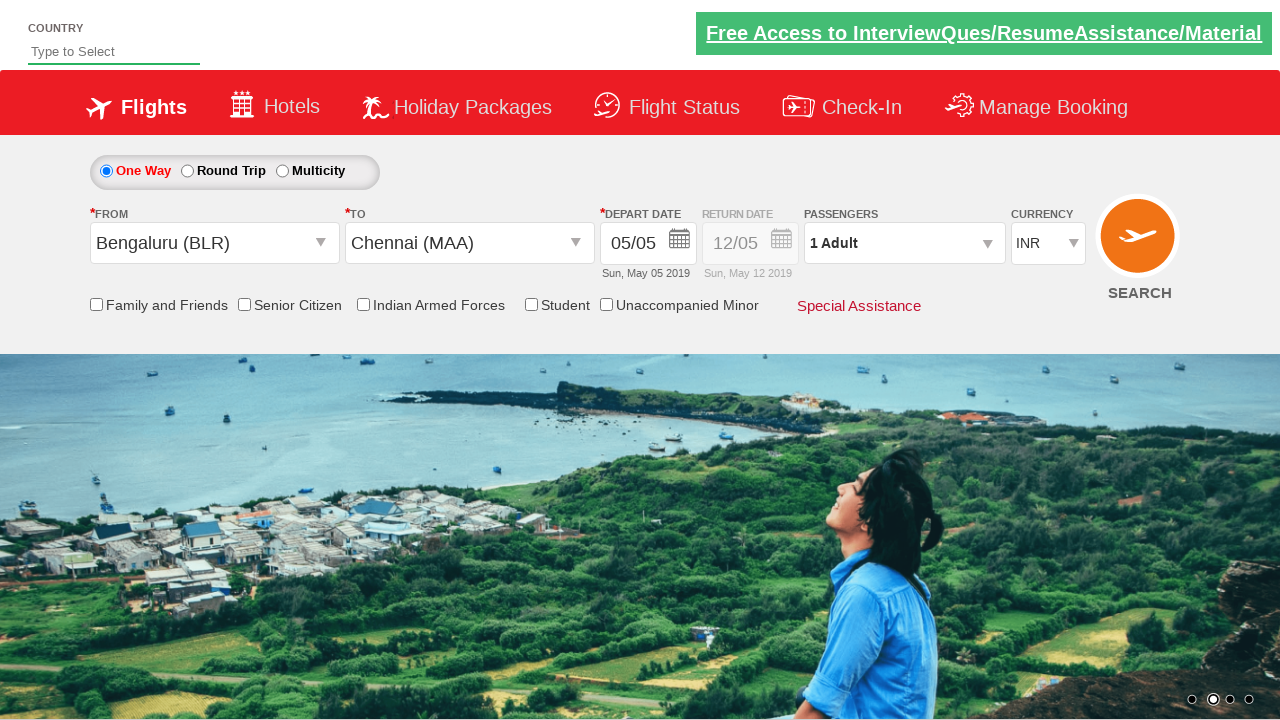

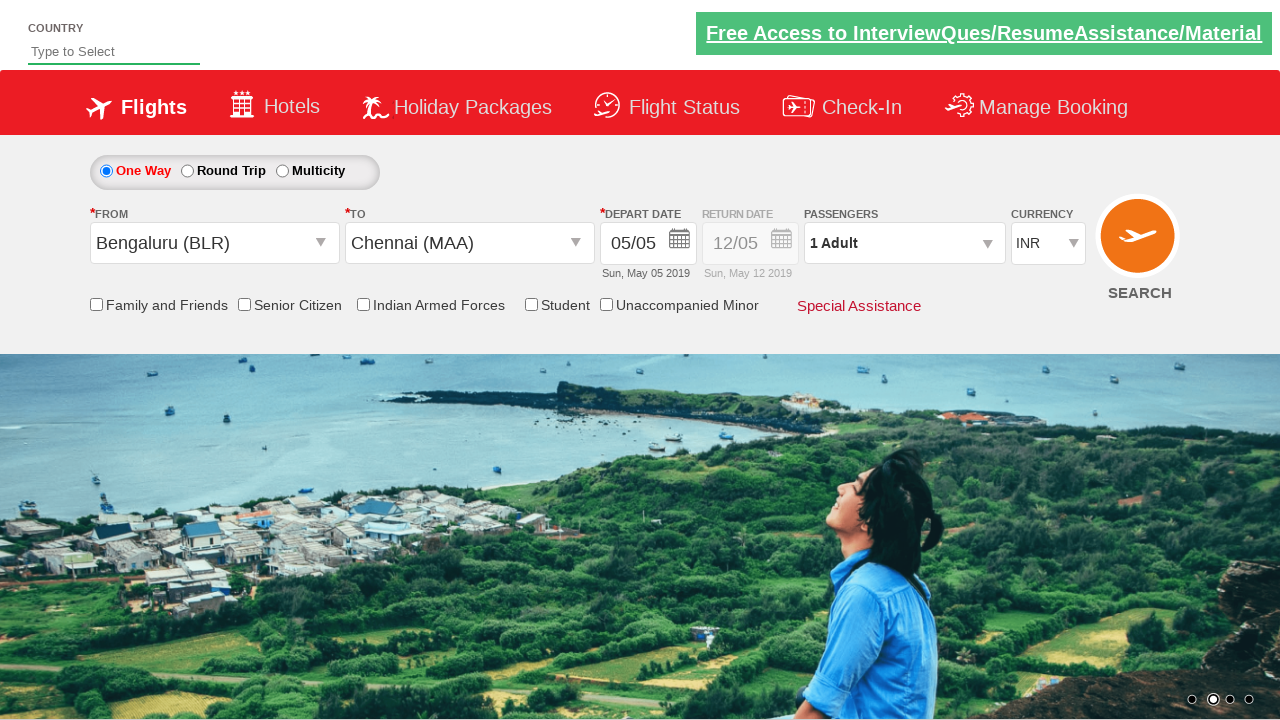